Tests the logo navigation from a product page, verifying clicking the logo redirects to the home page

Starting URL: https://www.demoblaze.com/prod.html?idp_=1

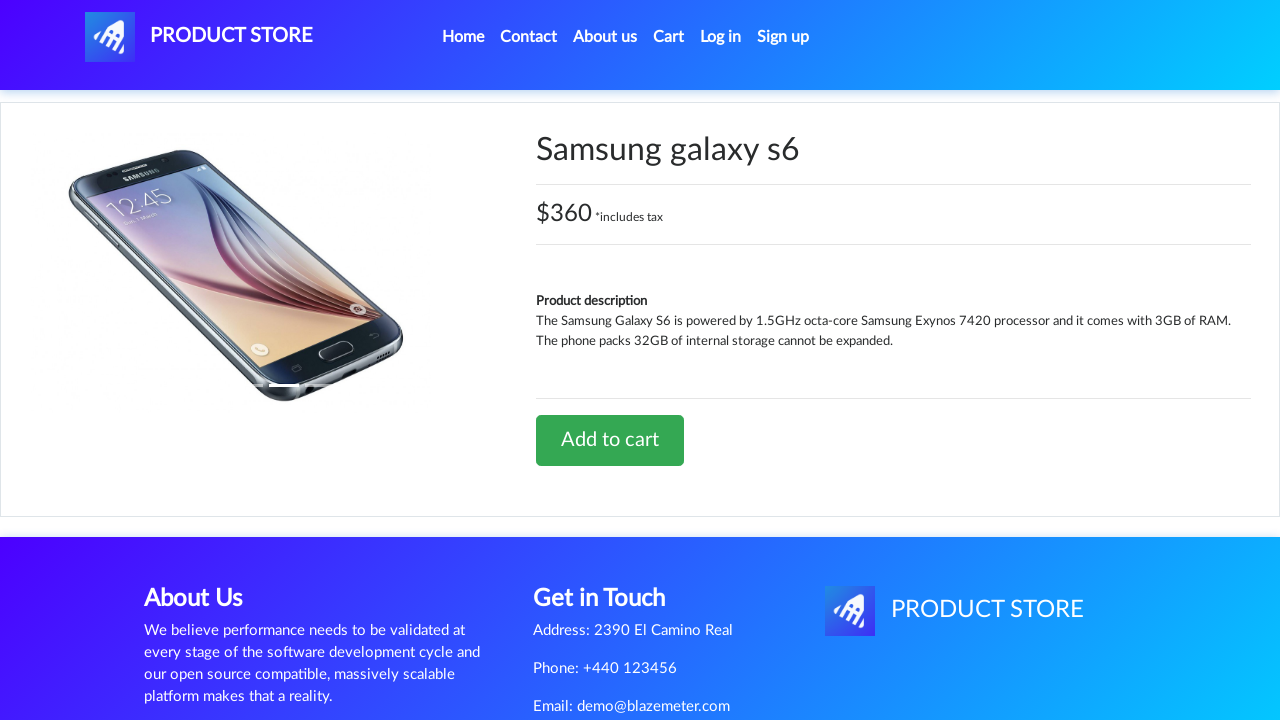

Waited for logo element in navigation to be visible
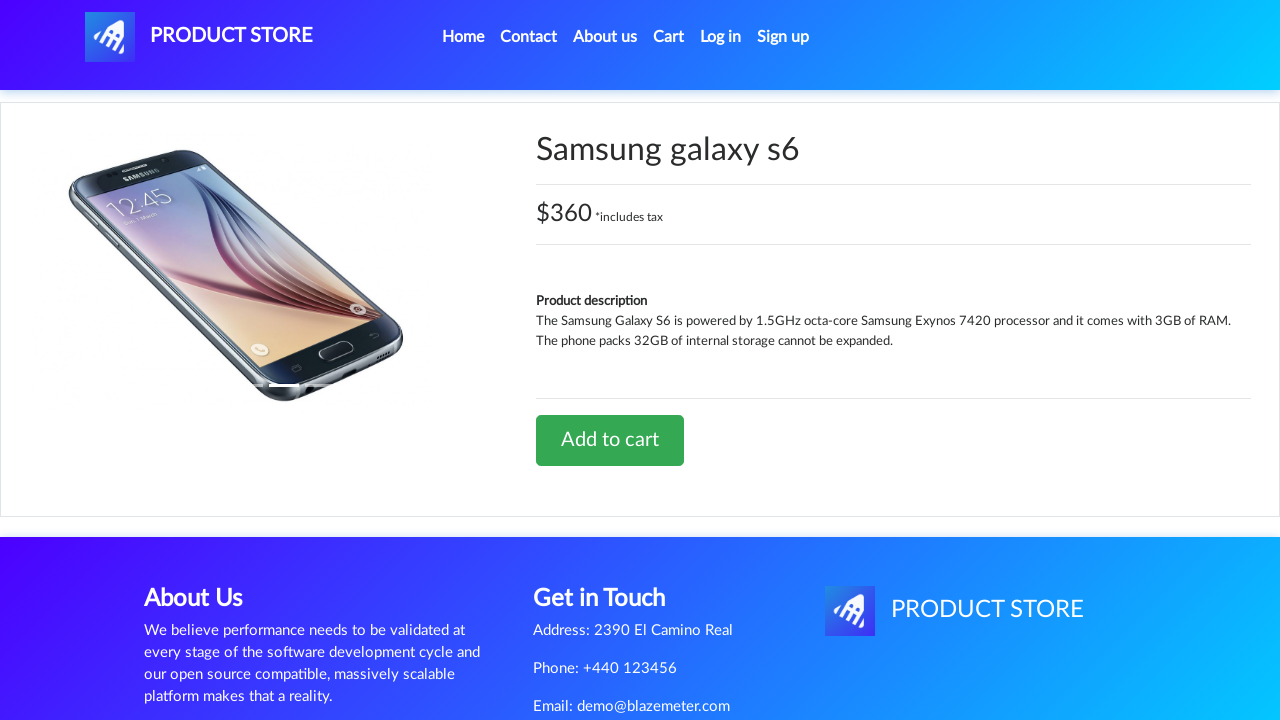

Clicked the logo element to navigate home at (199, 37) on nav a.navbar-brand
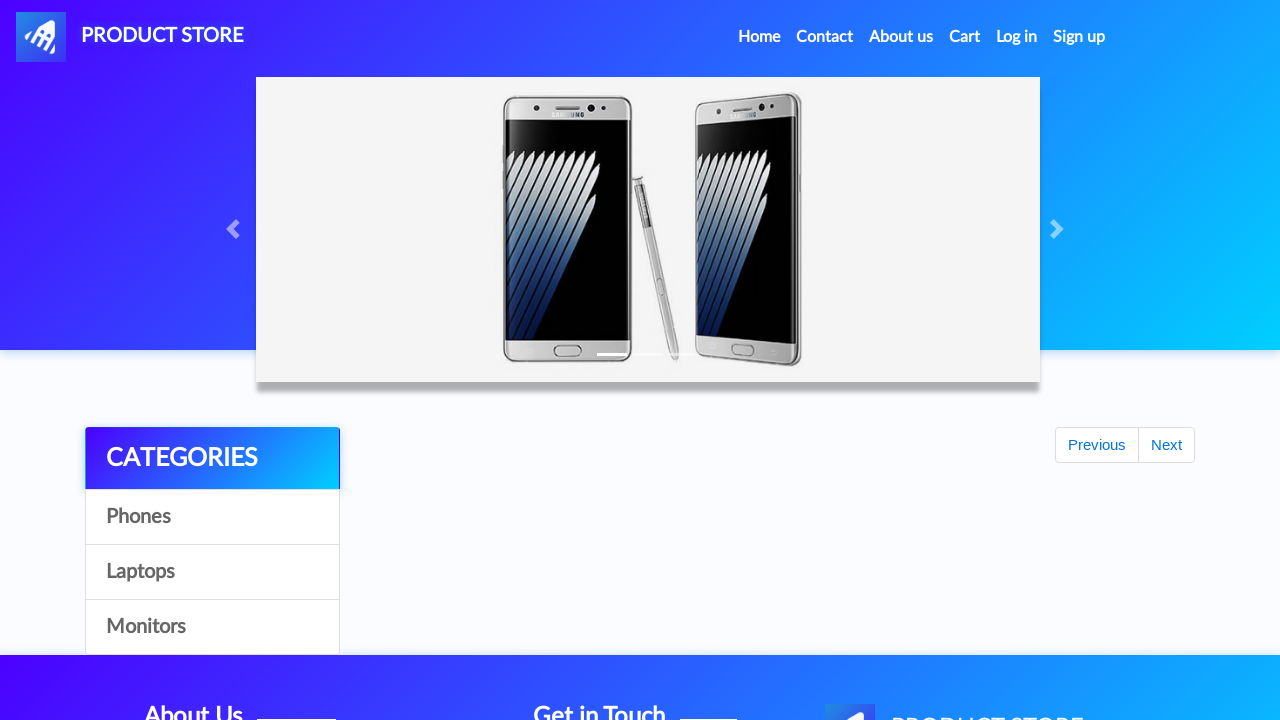

Navigation completed and redirected to home page
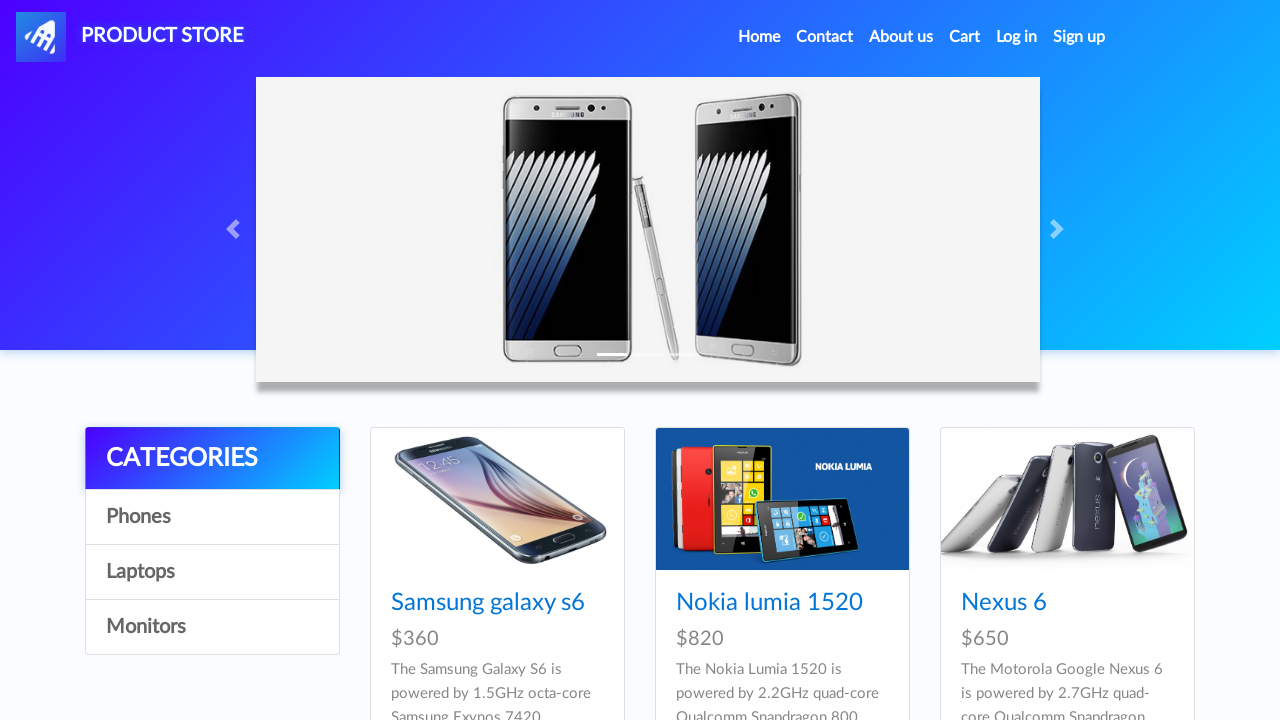

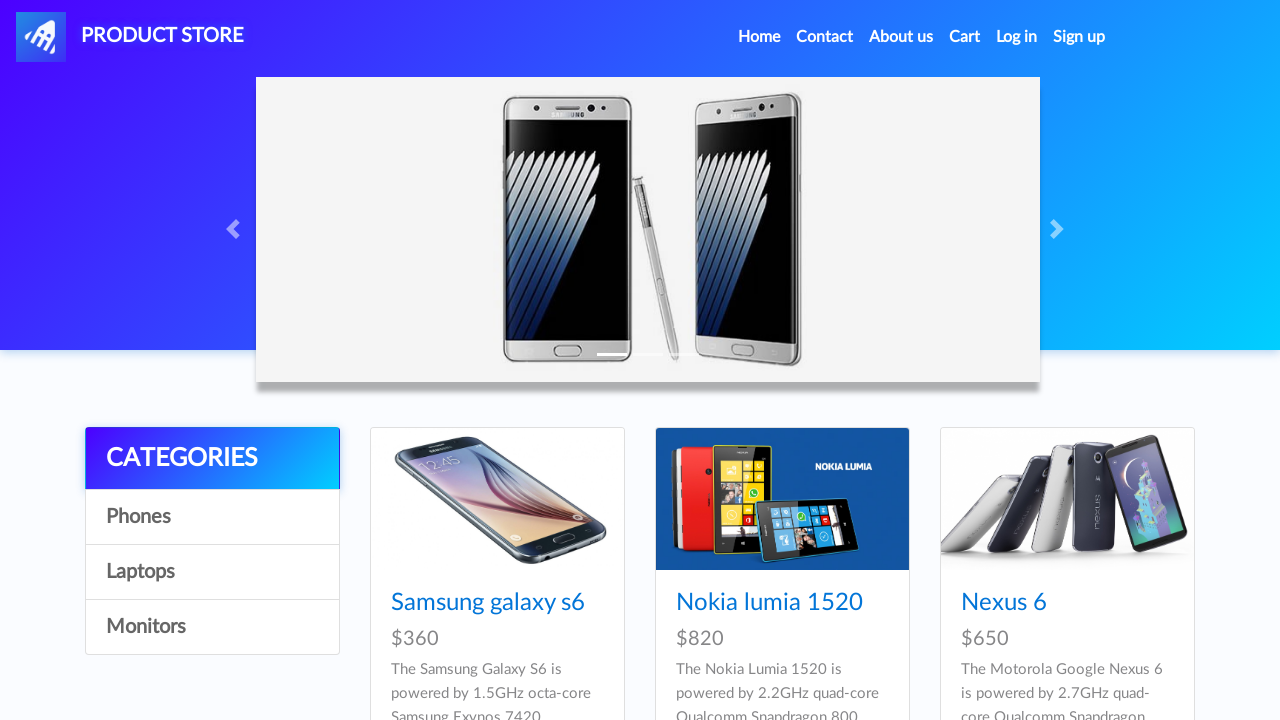